Tests alert handling functionality by triggering different types of alerts (simple alert and confirm dialog) and interacting with them

Starting URL: https://rahulshettyacademy.com/AutomationPractice/

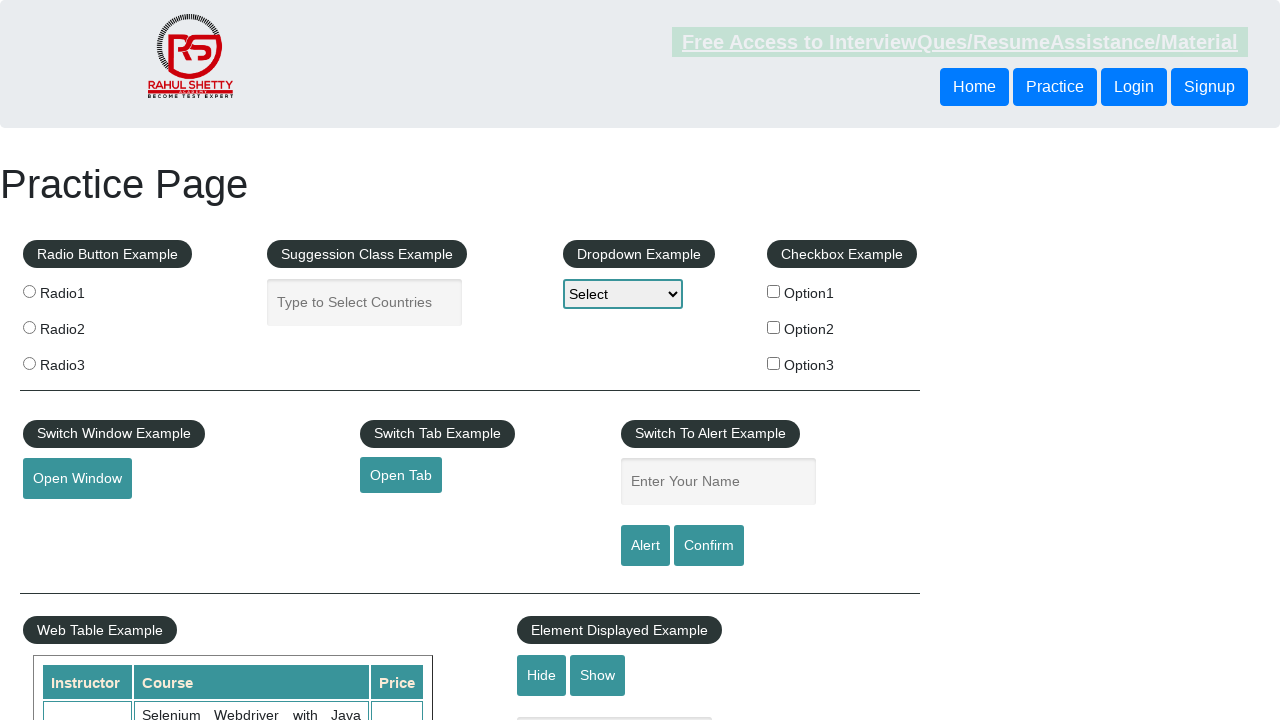

Filled name field with 'Rahul' on #name
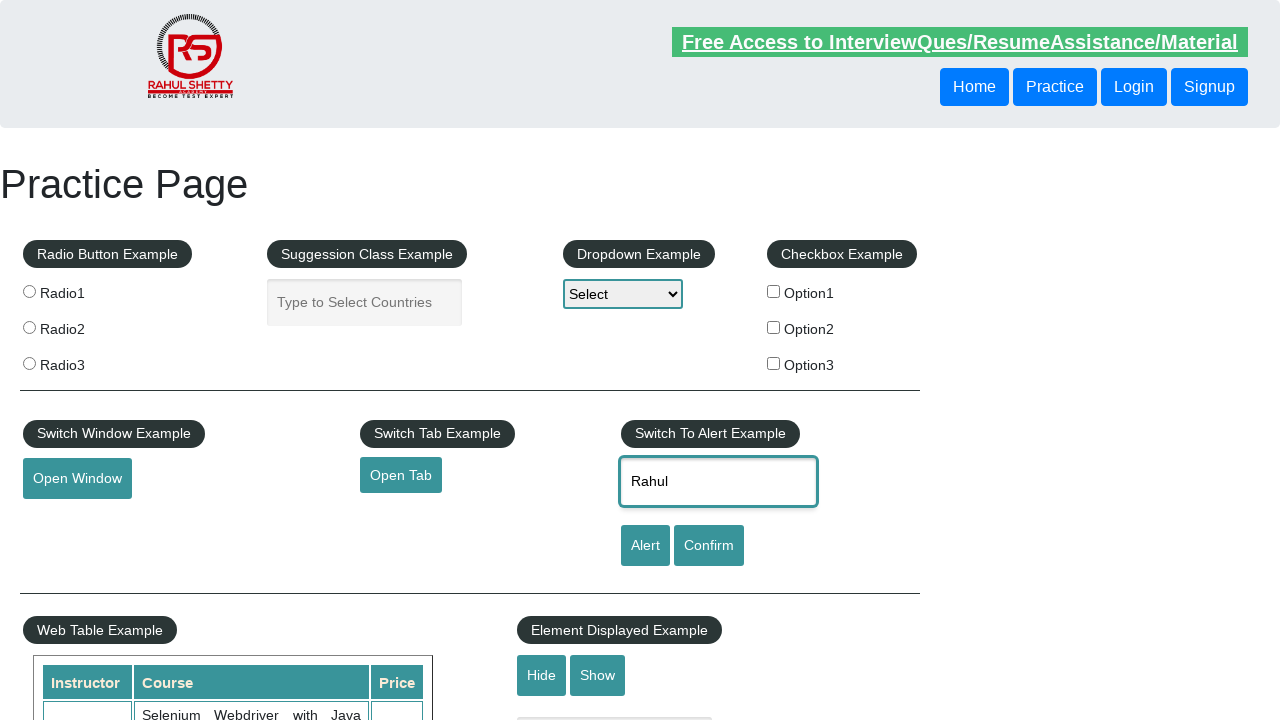

Clicked alert button to trigger simple alert at (645, 546) on #alertbtn
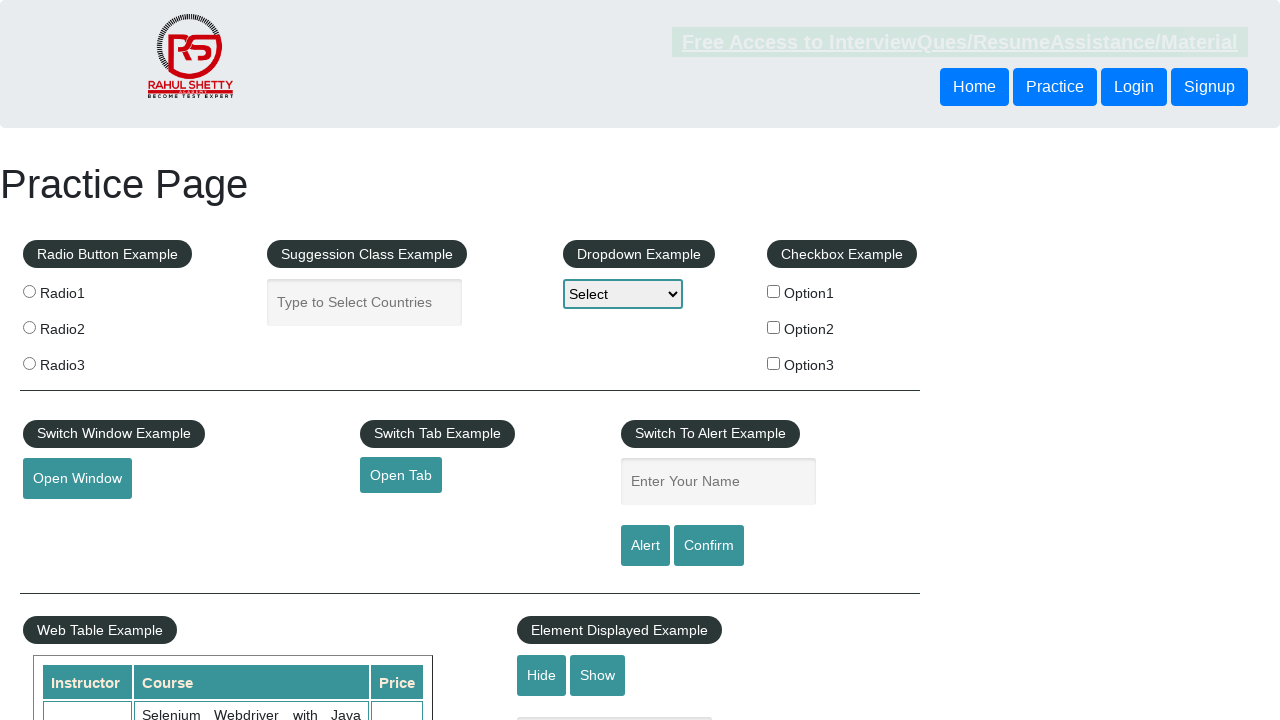

Set up dialog handler to accept alert
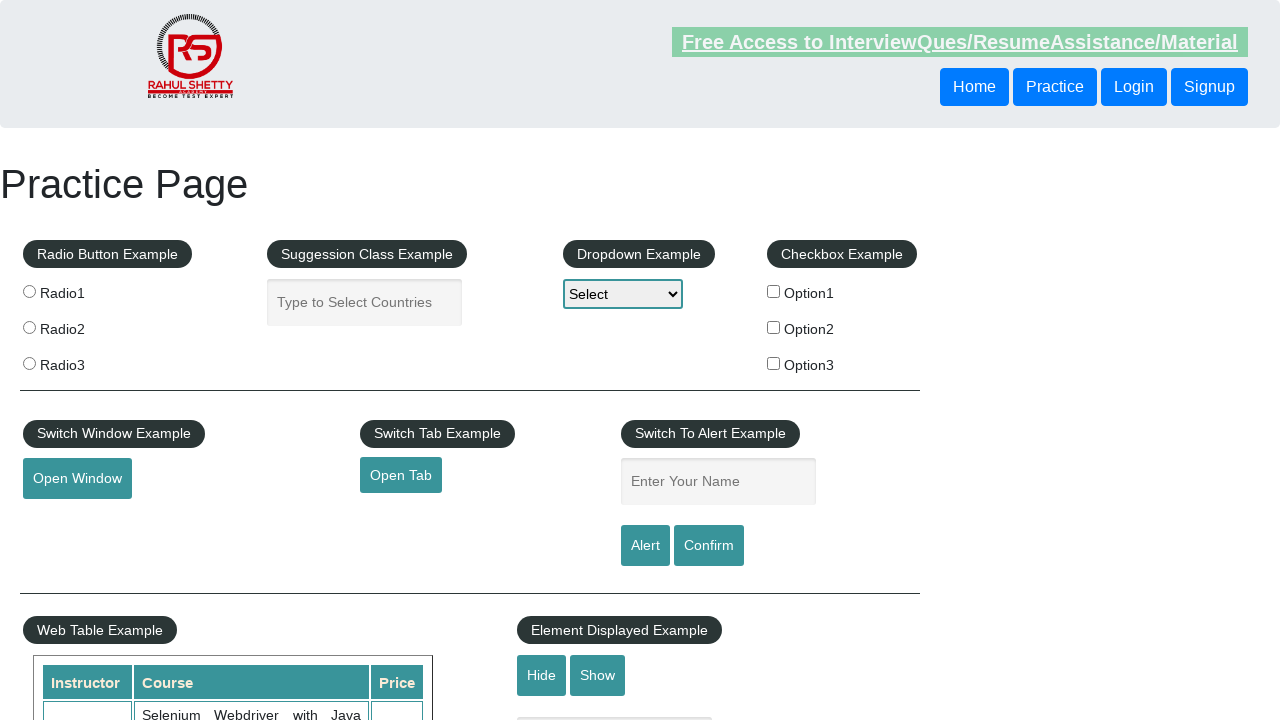

Clicked confirm button to trigger confirm dialog at (709, 546) on #confirmbtn
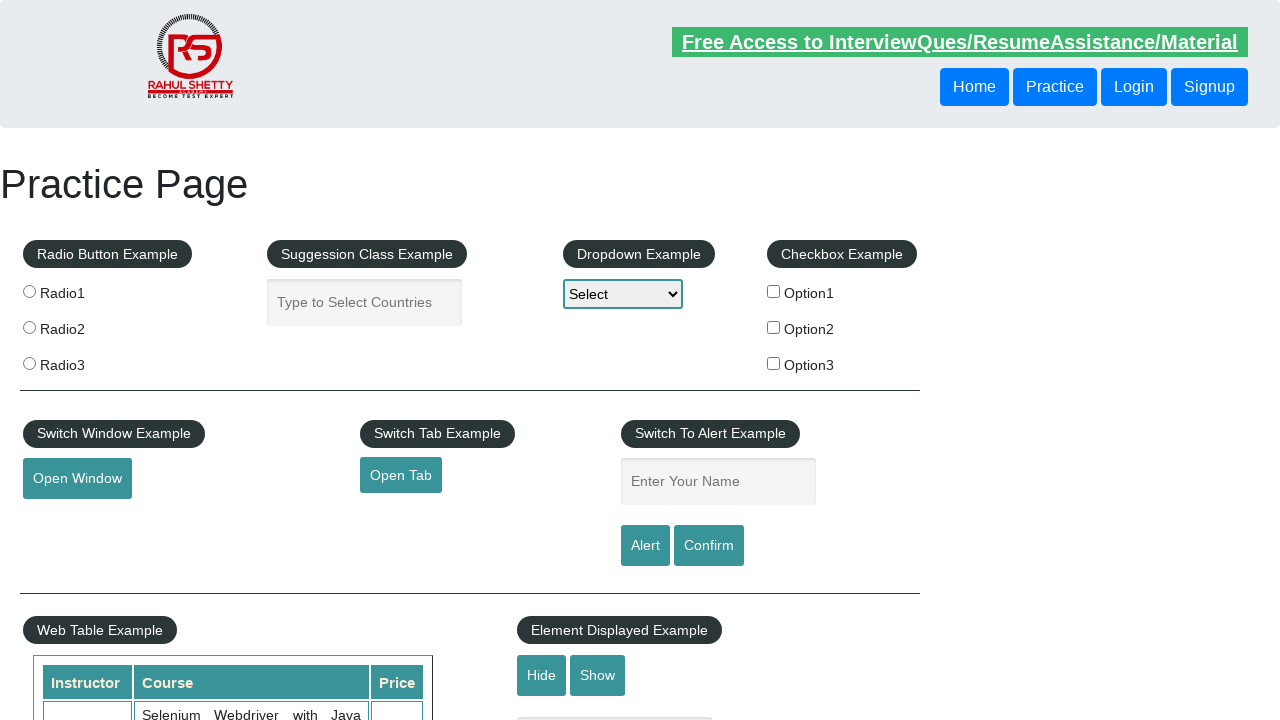

Set up dialog handler to dismiss confirm dialog
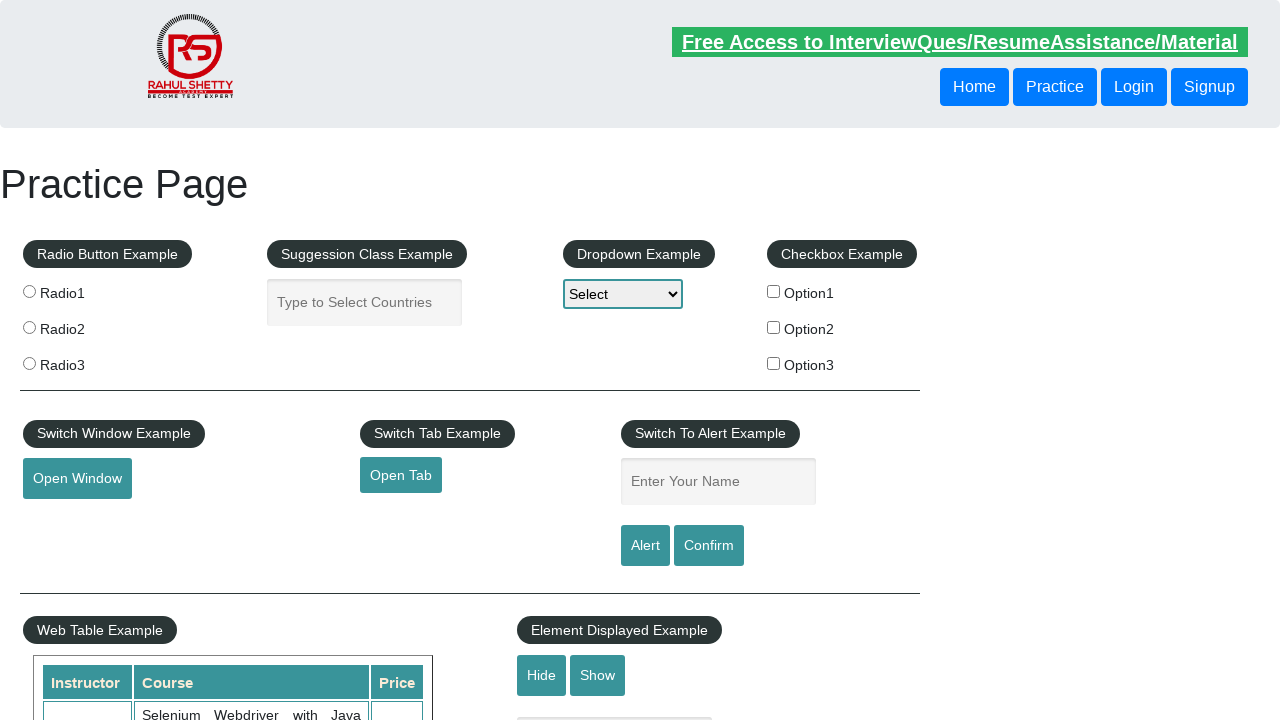

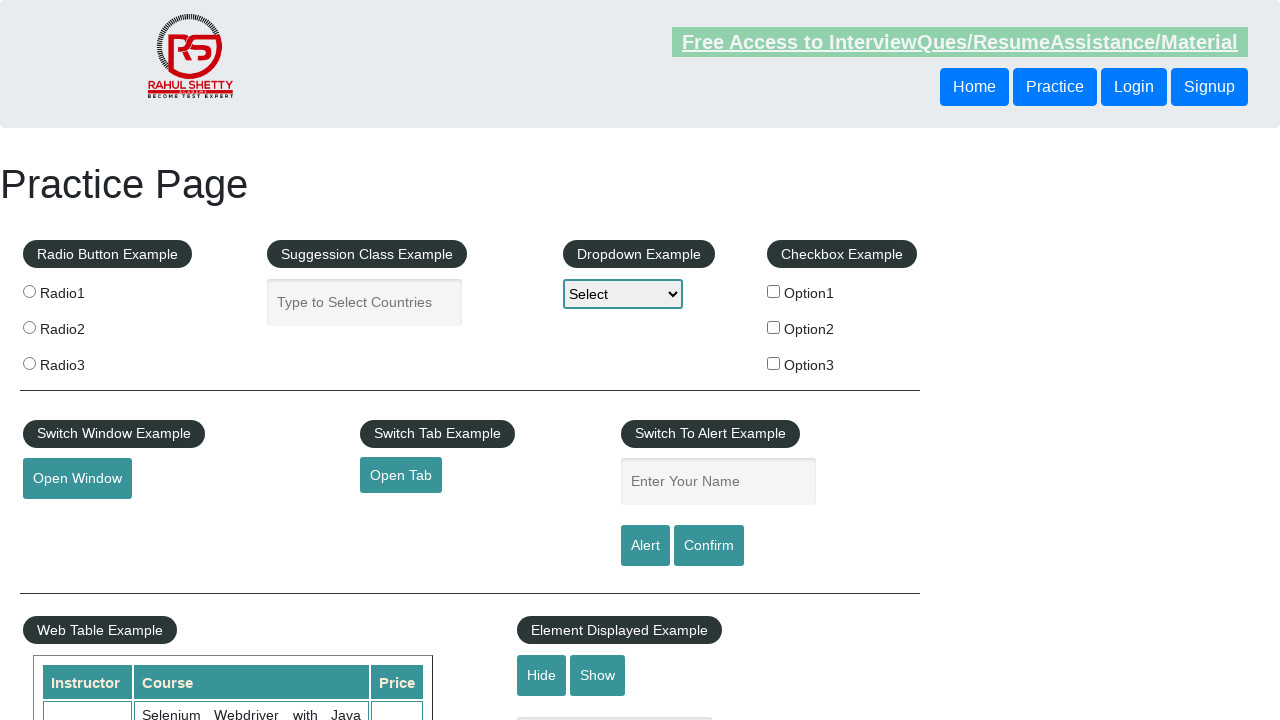